Navigates to Browse Languages, clicks U category, and verifies the table header columns

Starting URL: https://www.99-bottles-of-beer.net/

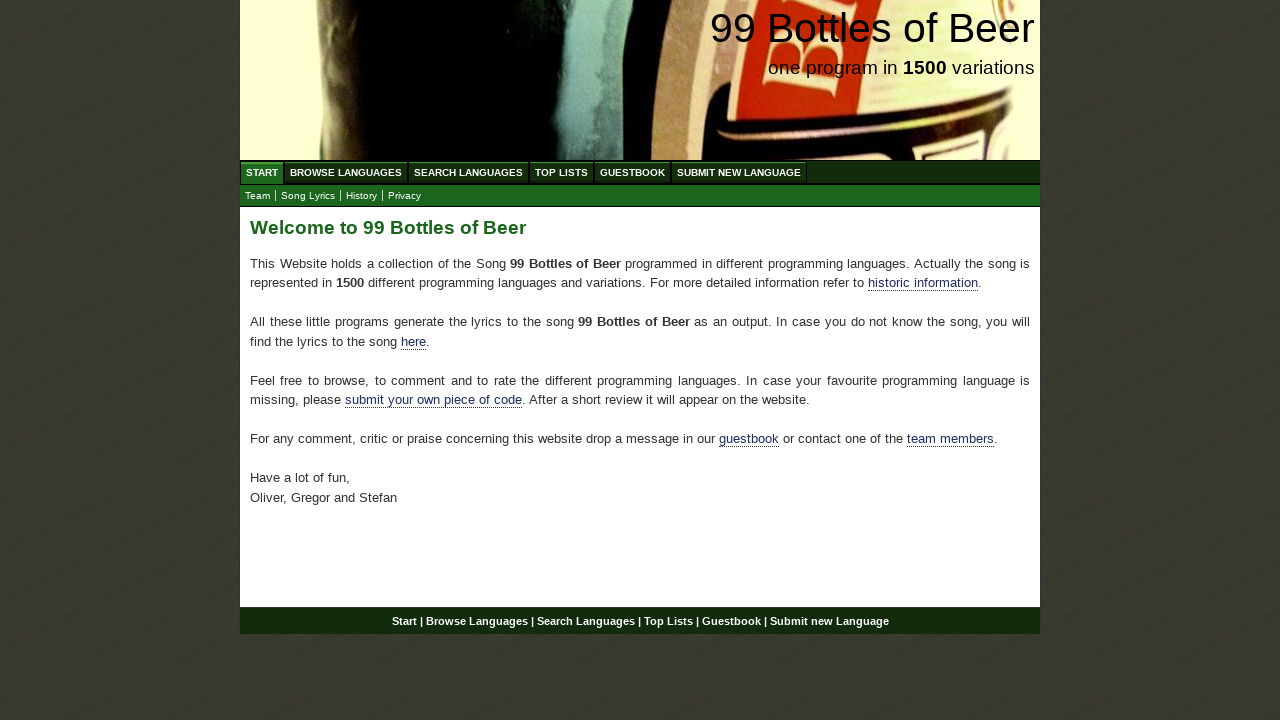

Navigated to 99 Bottles of Beer homepage
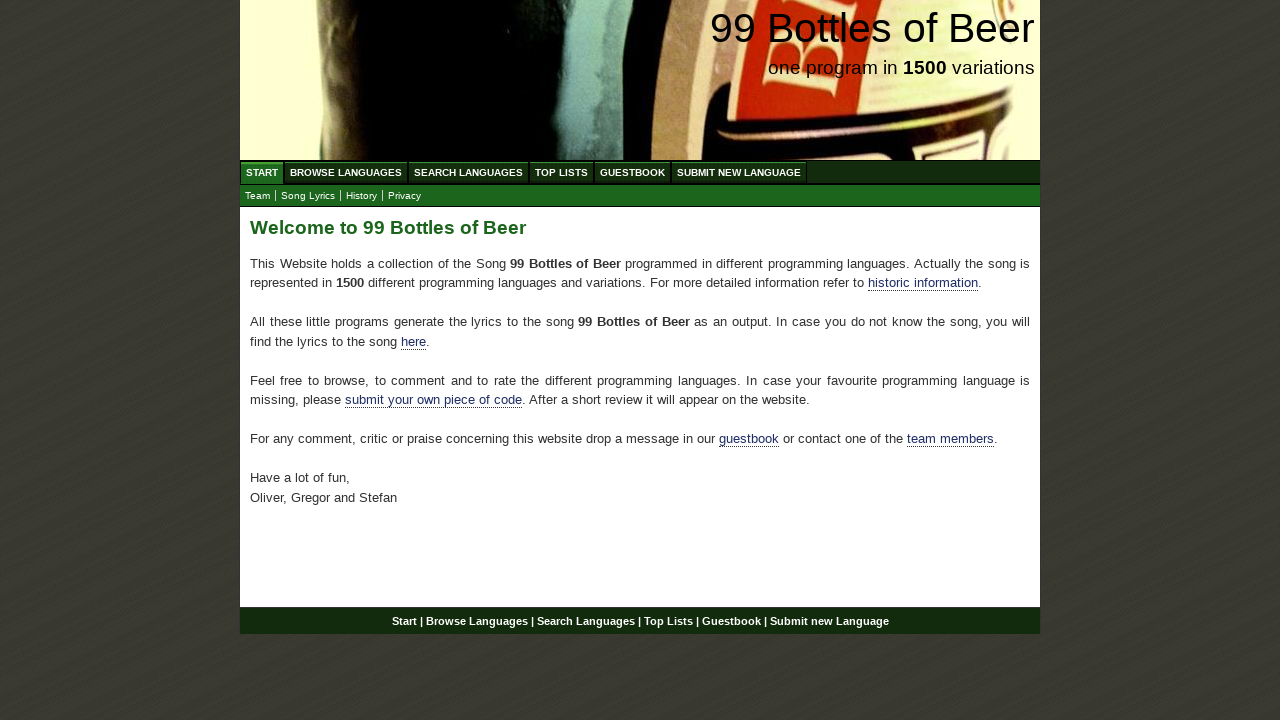

Clicked on Browse Languages menu at (346, 172) on a[href='/abc.html']
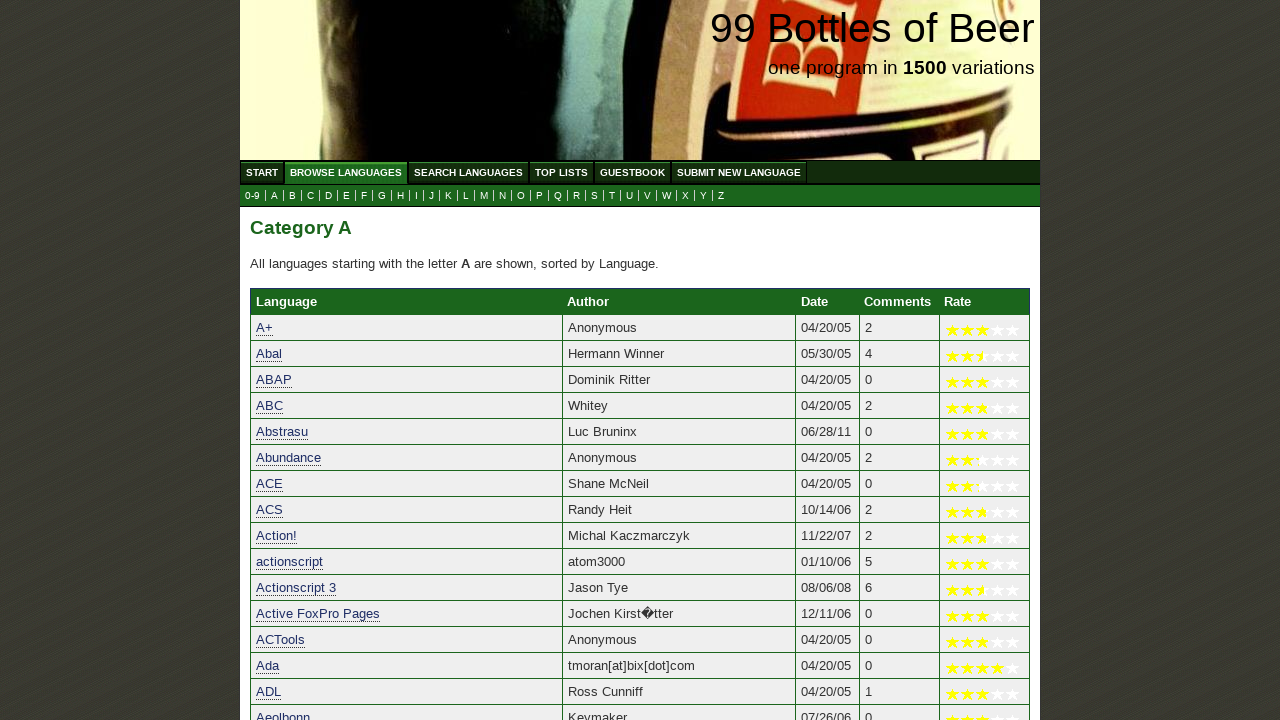

Clicked on U category submenu at (630, 196) on a[href='u.html']
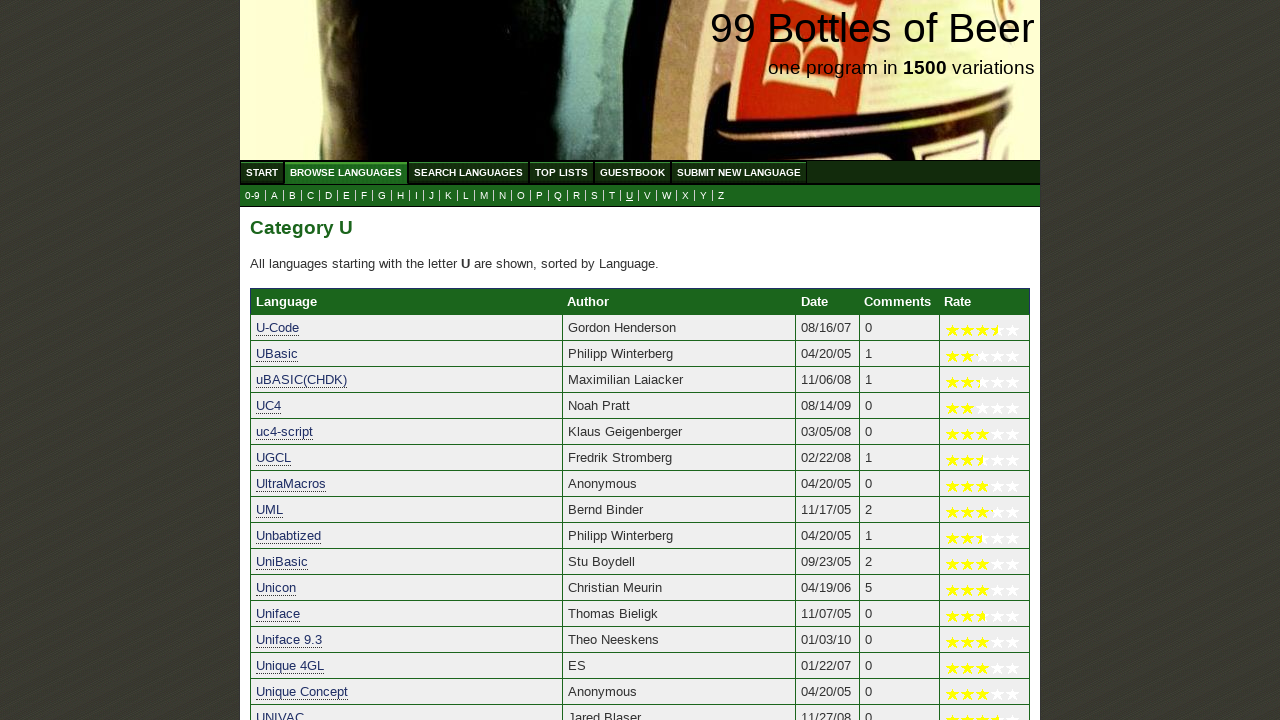

Retrieved table header columns
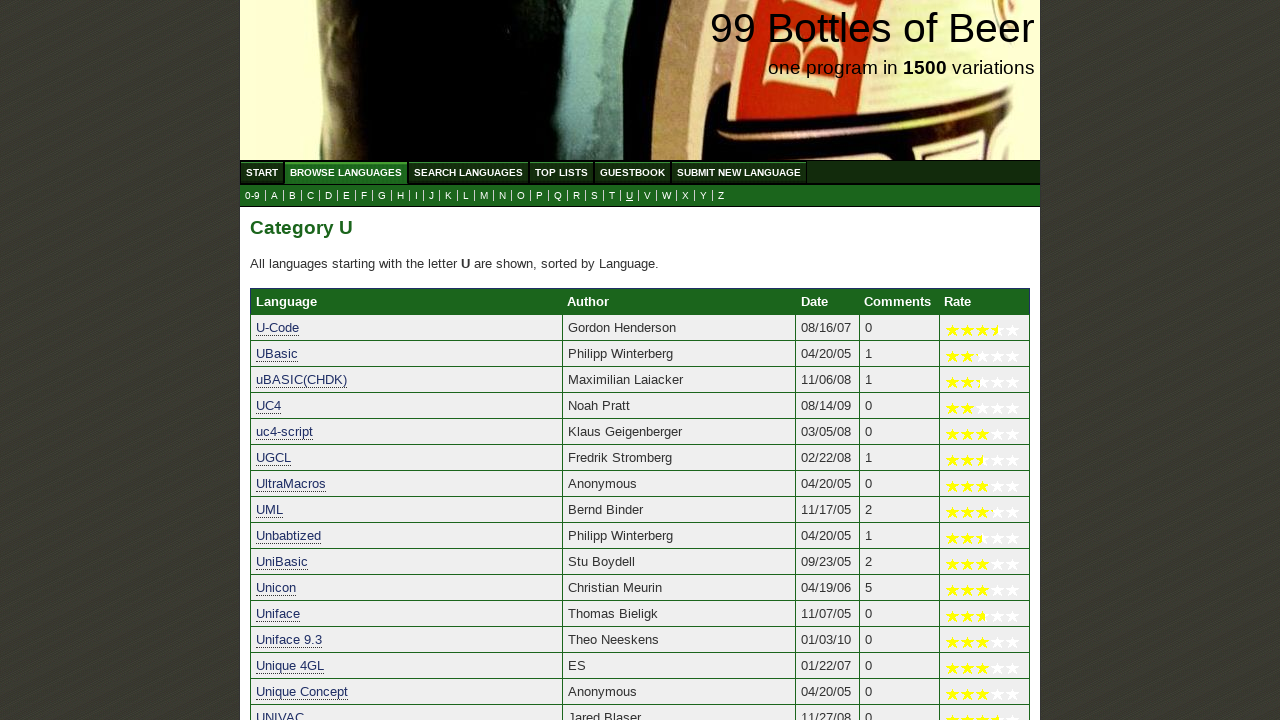

Verified table headers match expected values: Language, Author, Date, Comments, Rate
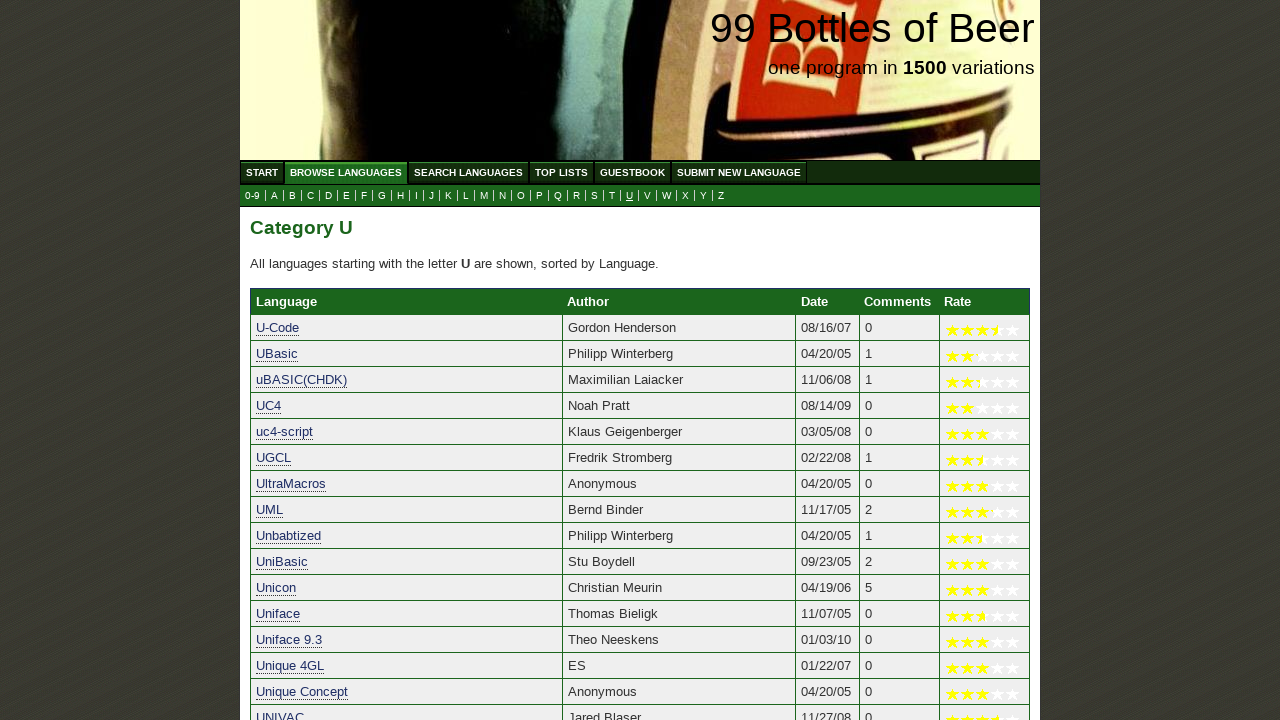

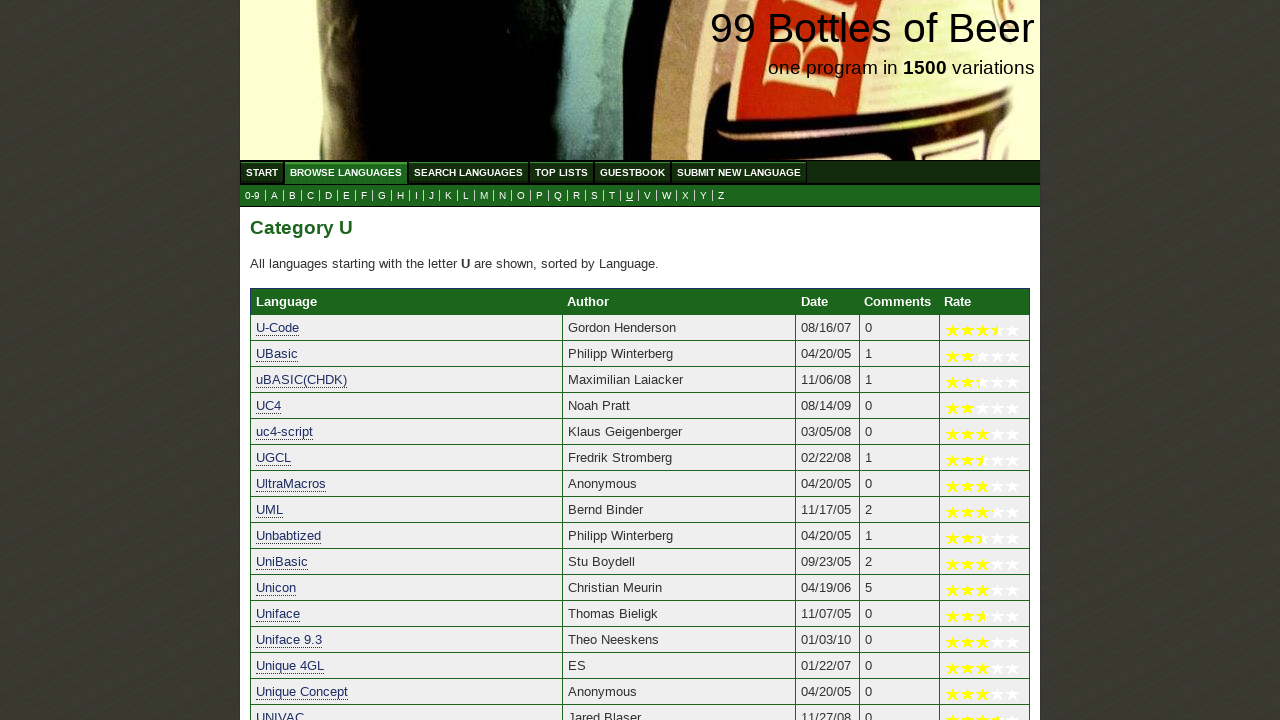